Tests XPath game page by clicking on a button labeled 'clickStock1' to practice XPath selectors

Starting URL: https://techelliptica.com/game/xpath.html

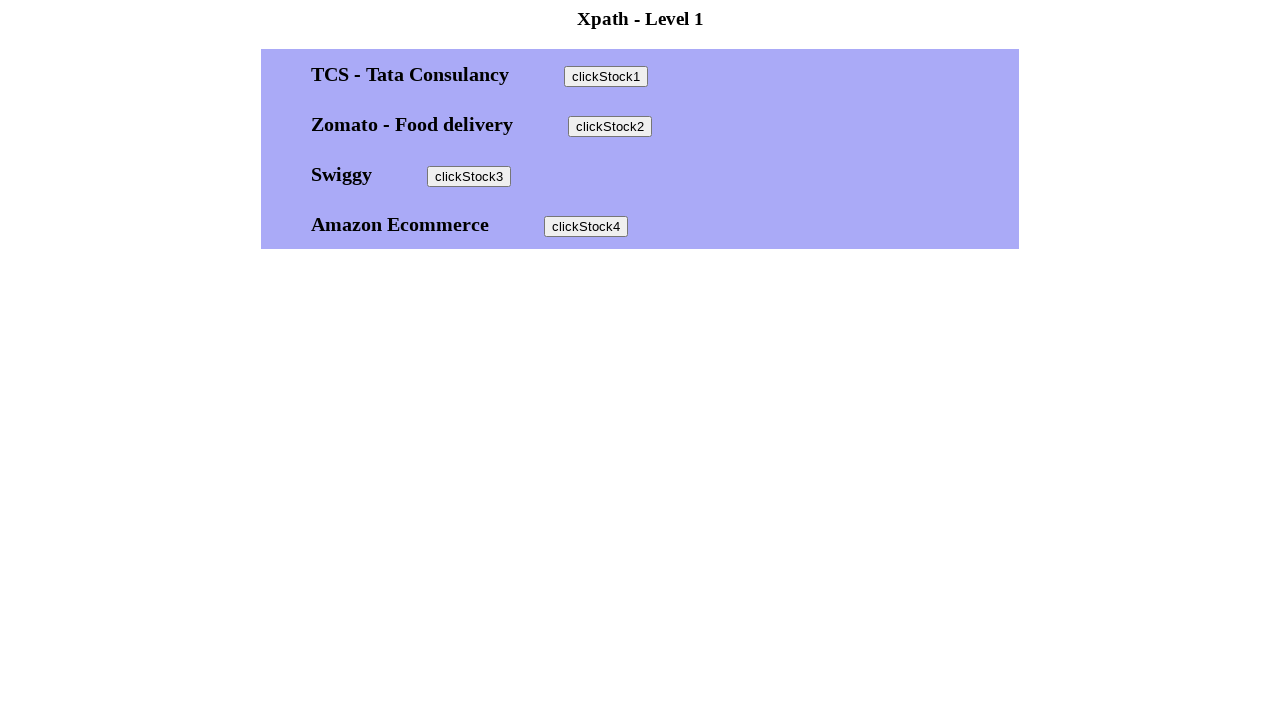

Navigated to XPath game page
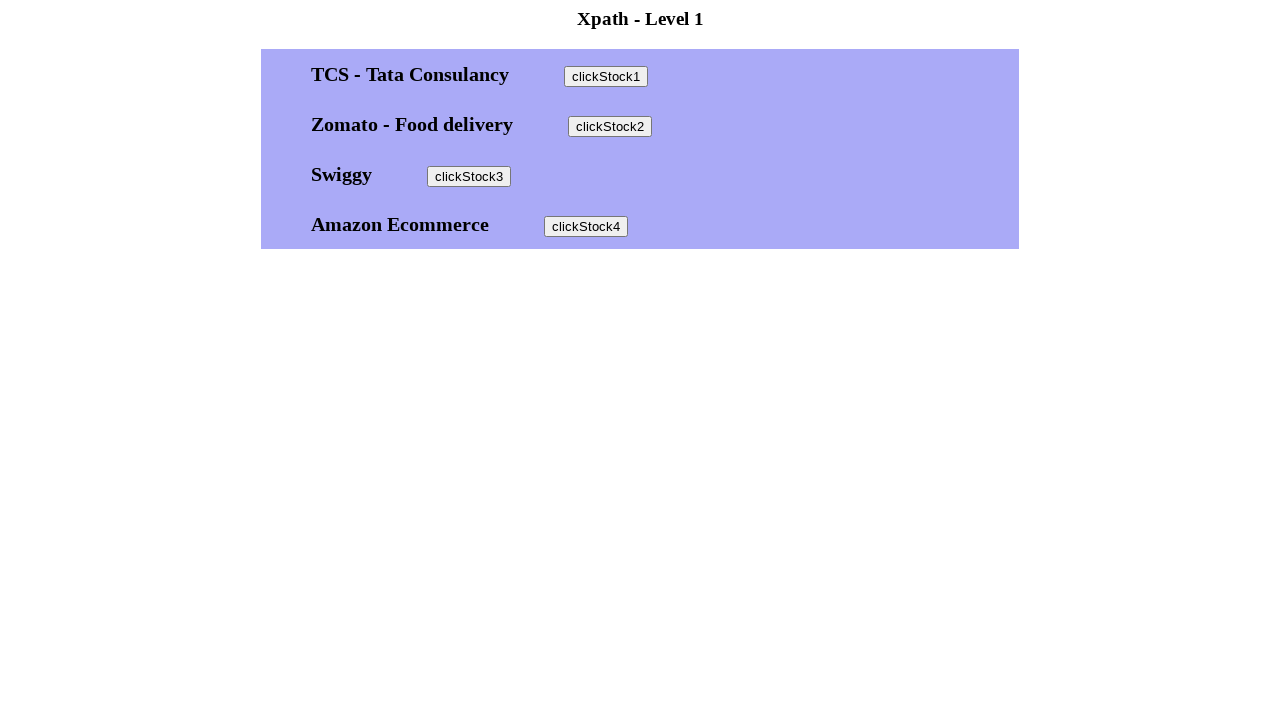

Clicked button labeled 'clickStock1' using XPath selector at (606, 76) on xpath=//button[text()='clickStock1']
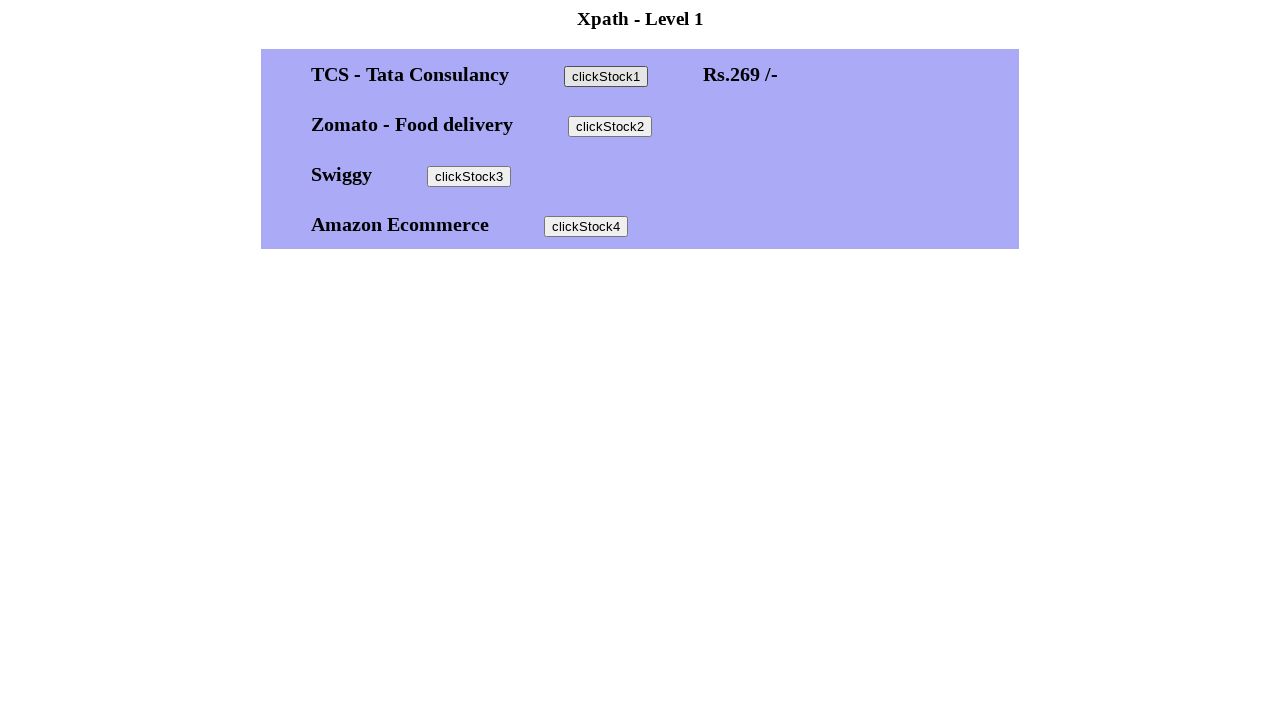

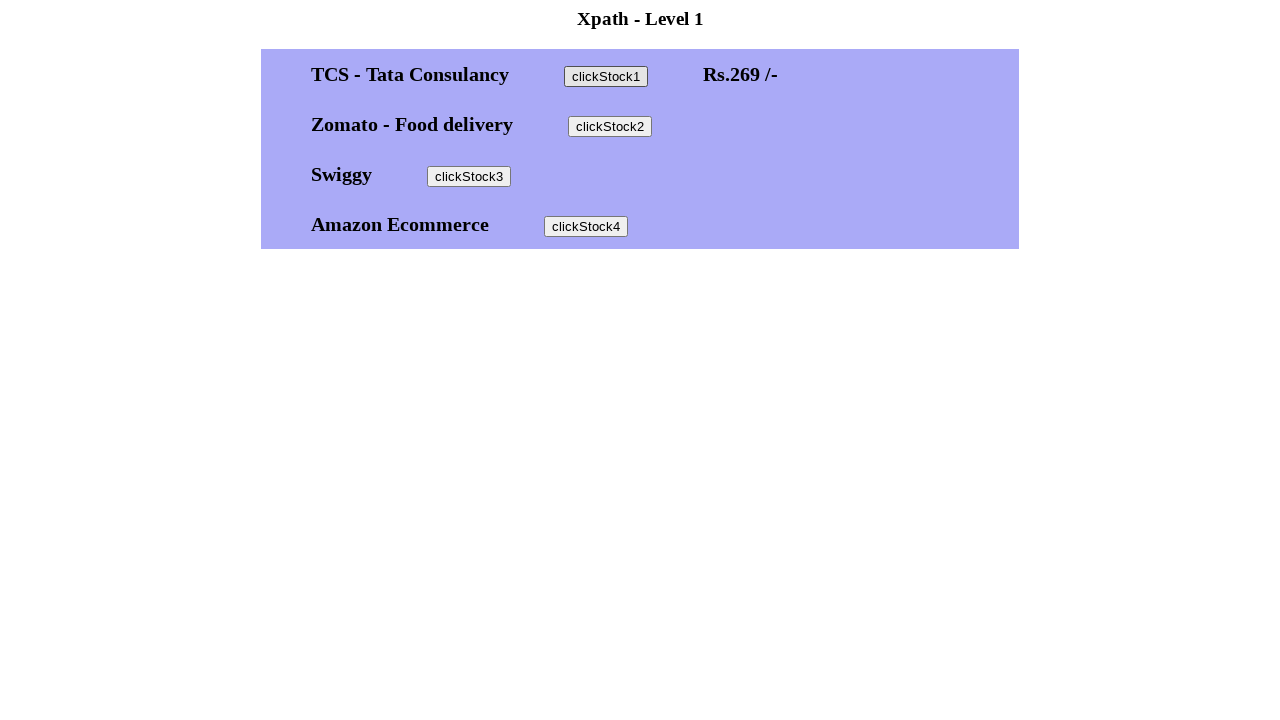